Tests waiting for an element's class attribute to change indicating a color change

Starting URL: https://demoqa.com/dynamic-properties

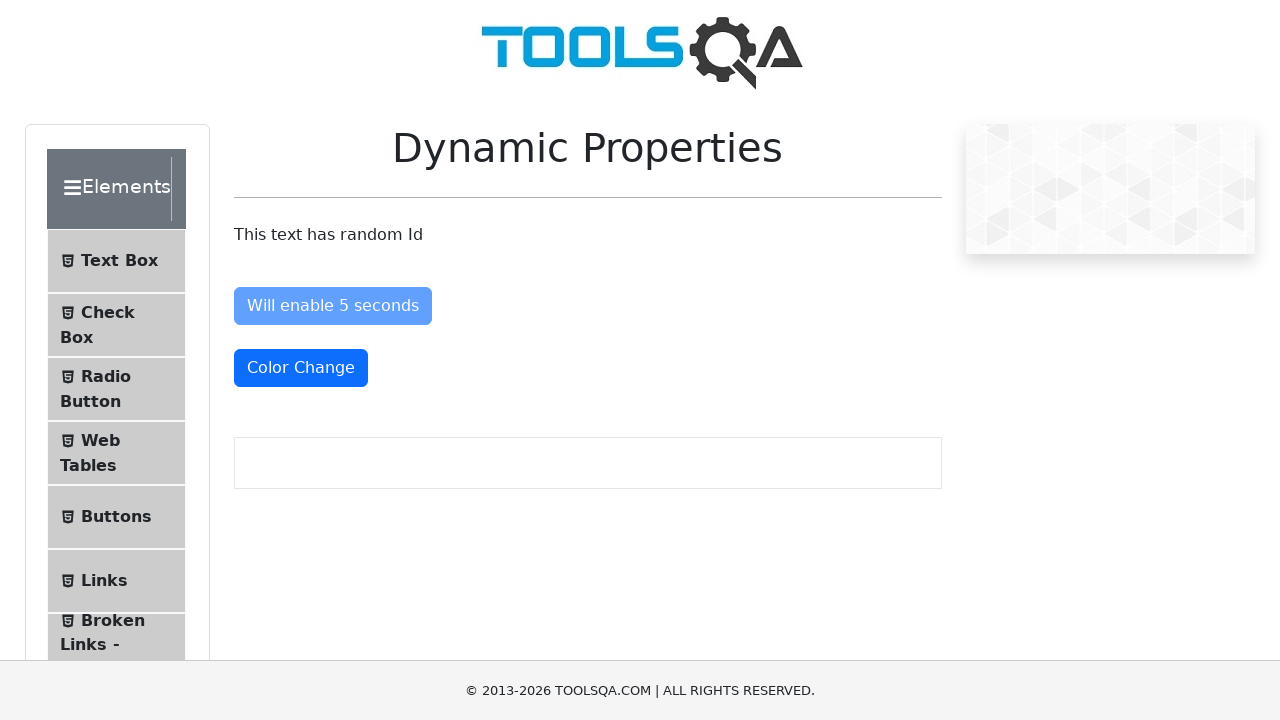

Waited for color change element - #colorChange now has text-danger class
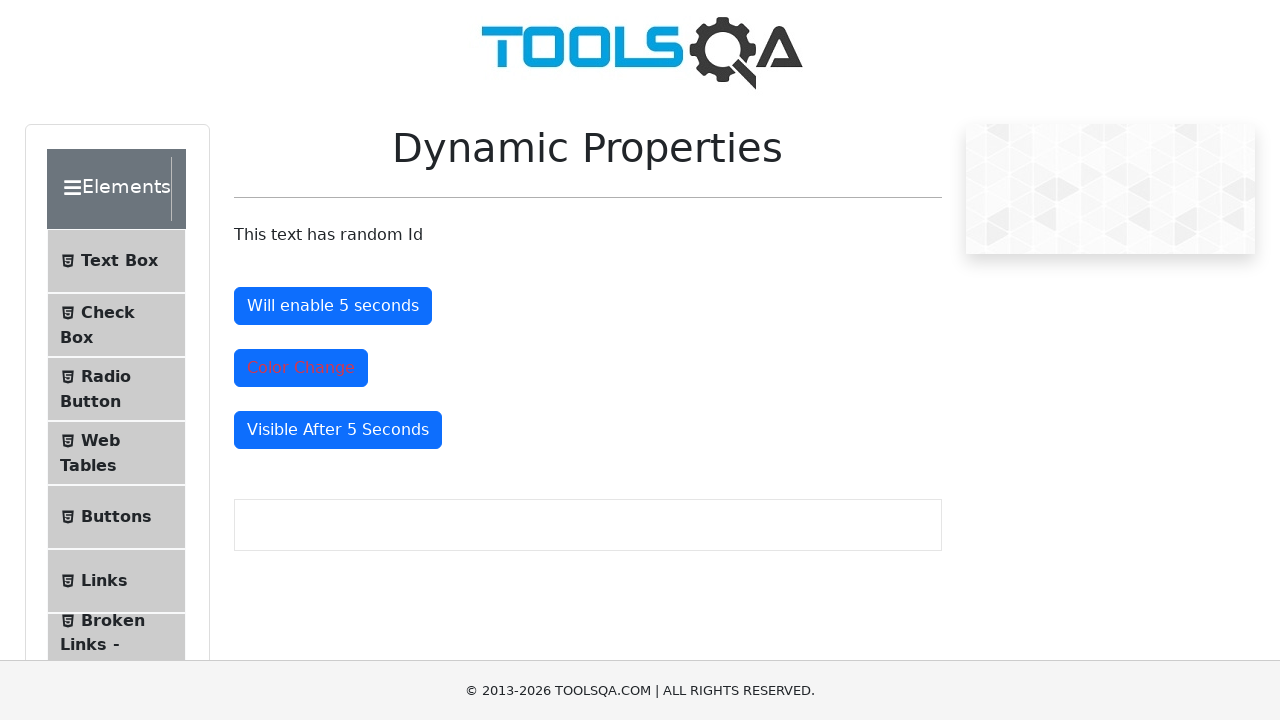

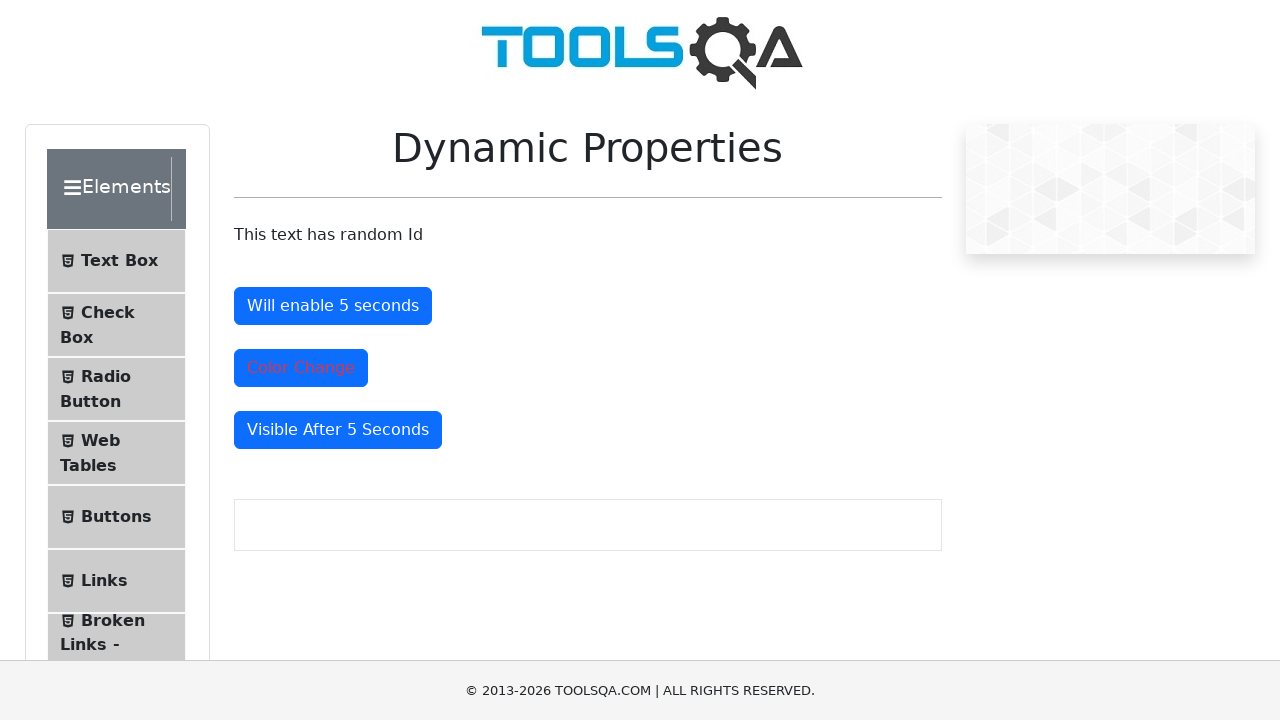